Tests flight booking process on BlazeDemo by searching for flights, selecting the cheapest option, and completing the purchase form

Starting URL: https://blazedemo.com/

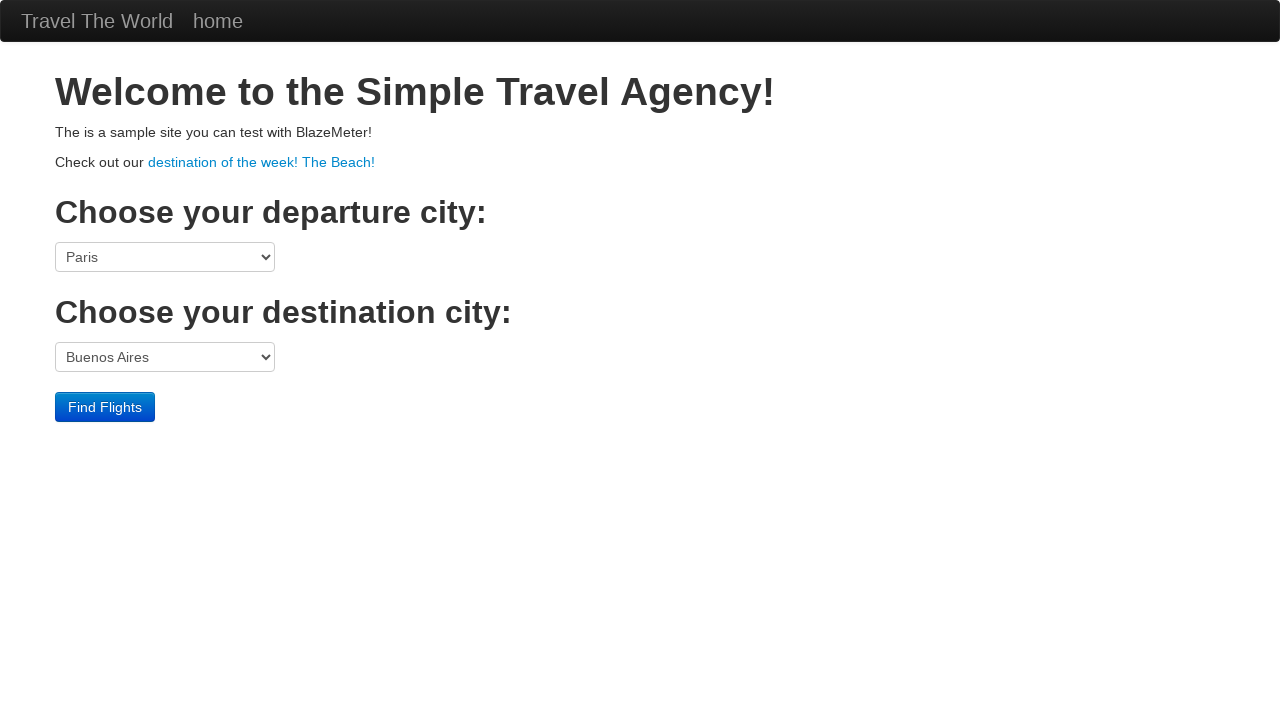

Selected Boston as departure city on xpath=//select[@name='fromPort']
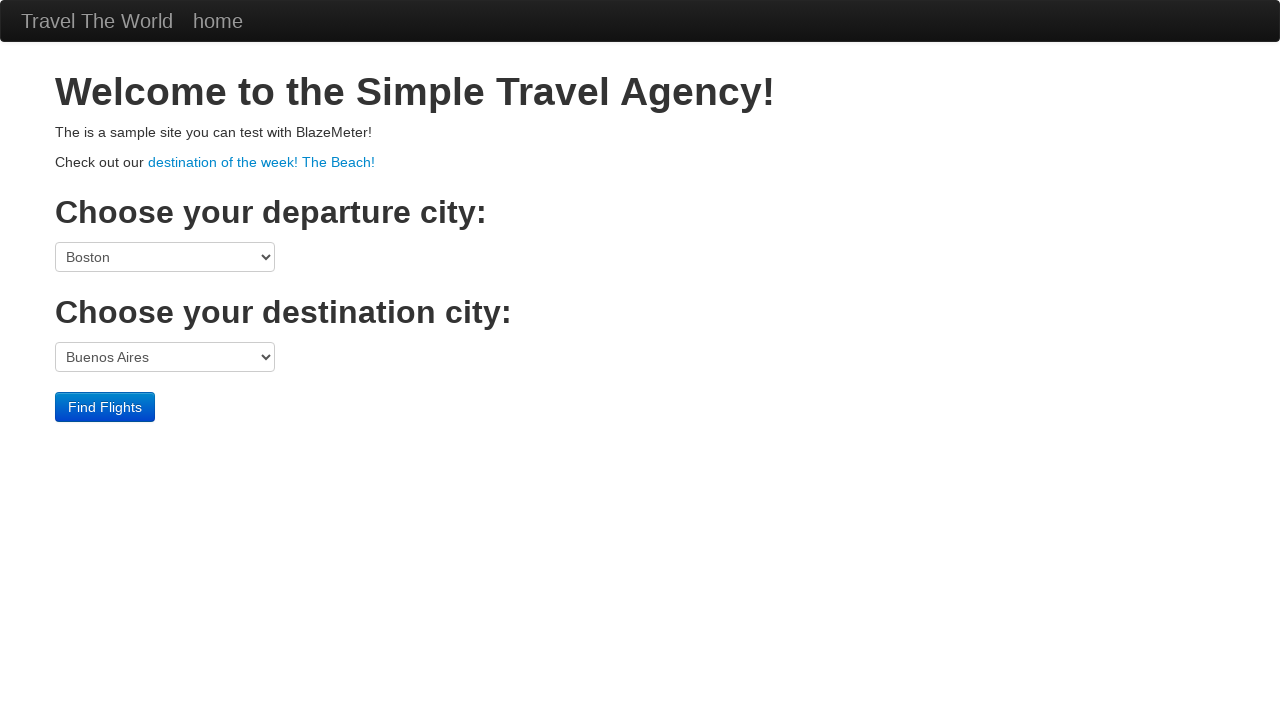

Selected Dublin as destination city on xpath=//select[@name='toPort']
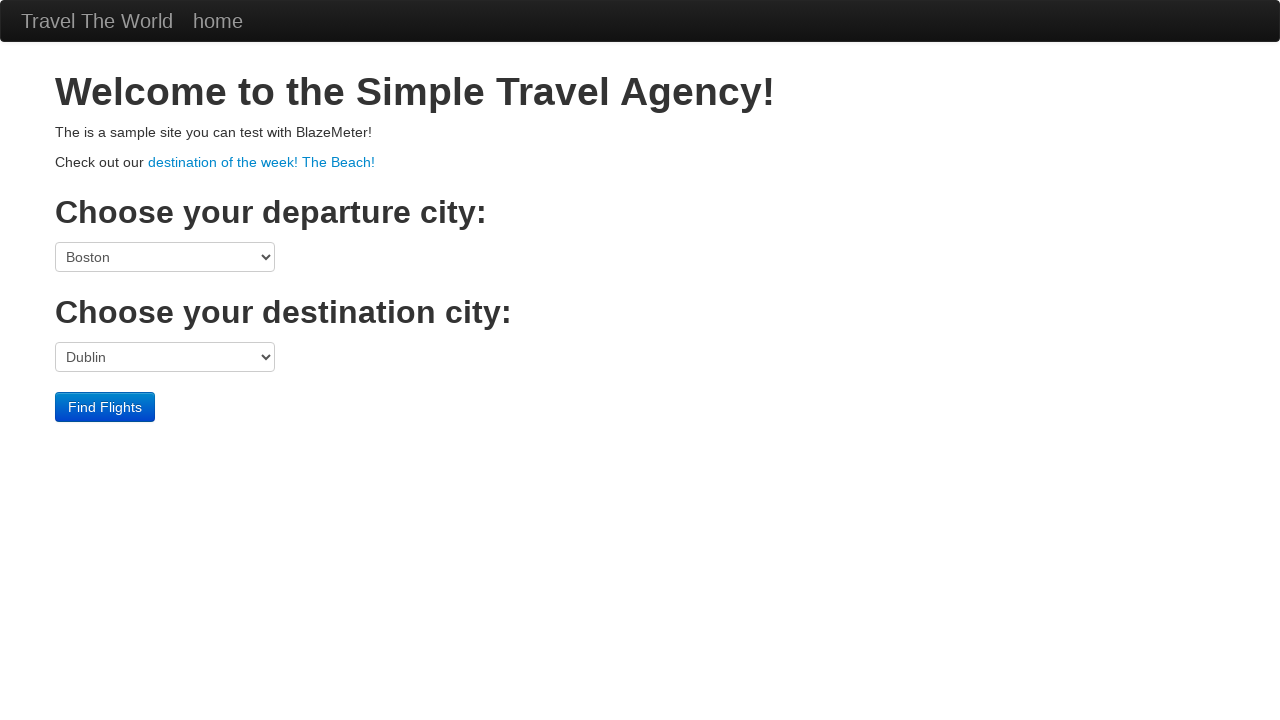

Clicked Find Flights button at (105, 407) on xpath=//input[@value='Find Flights']
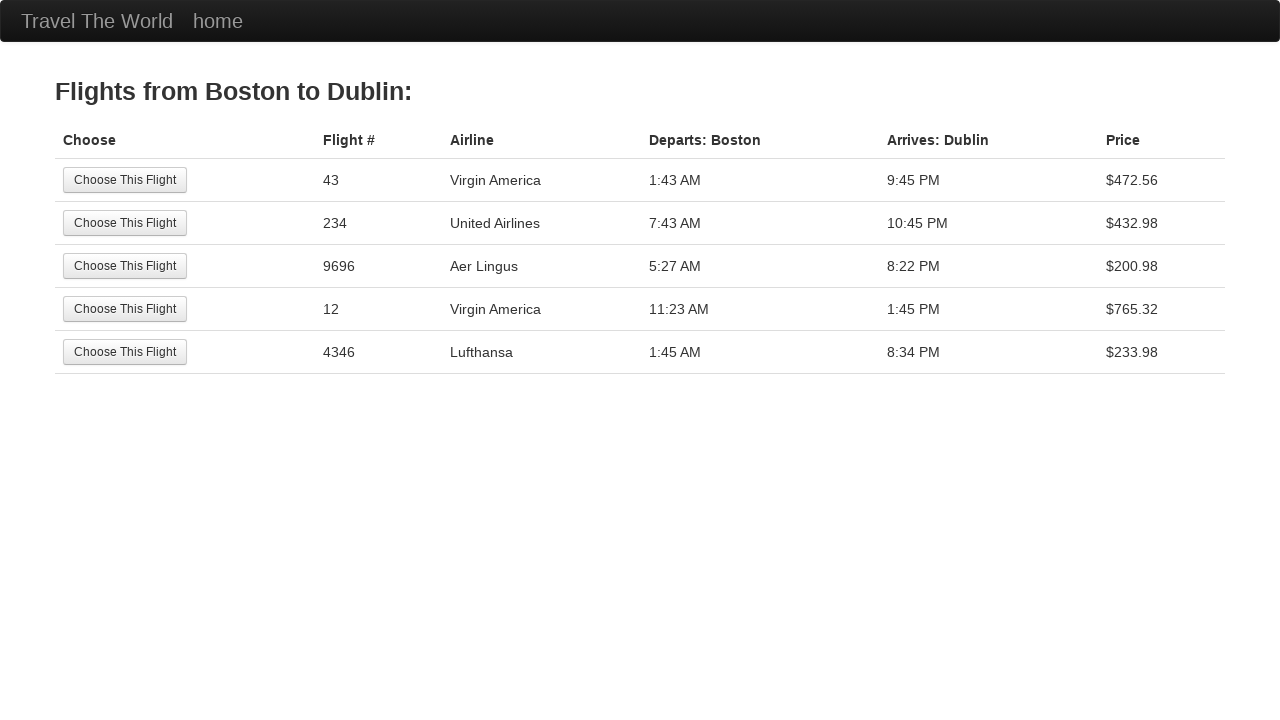

Flight results table loaded
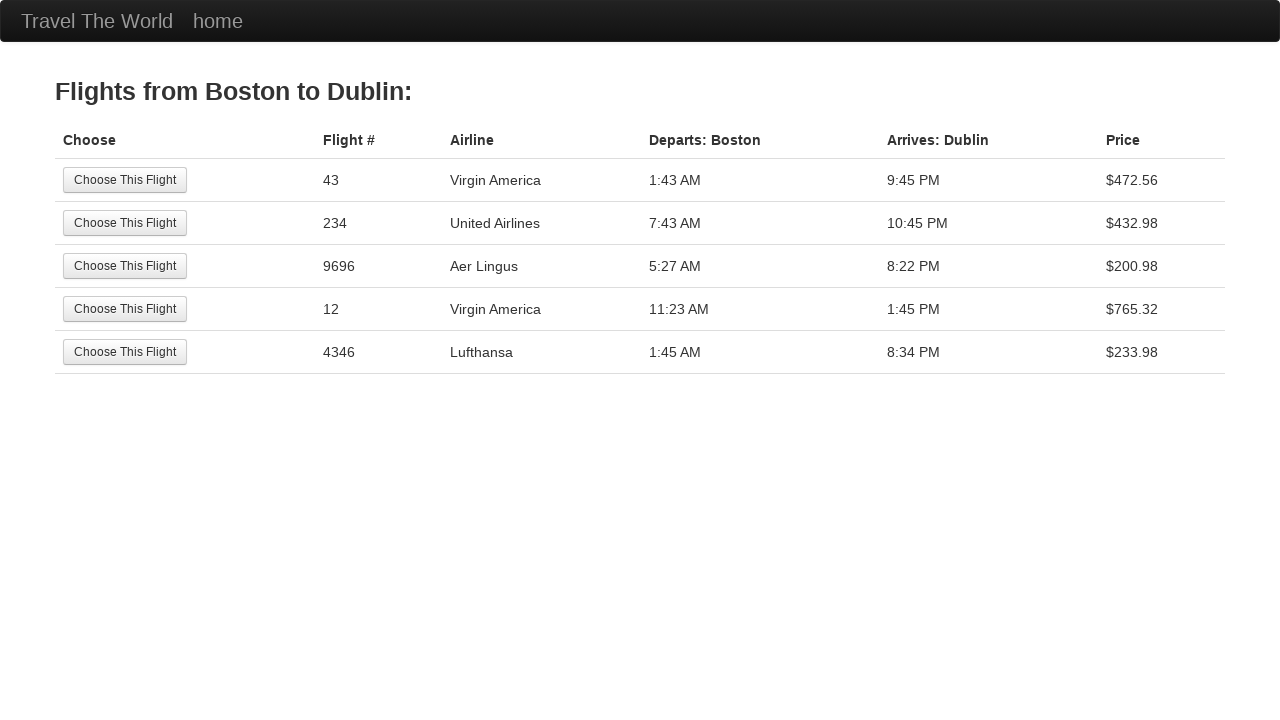

Identified cheapest flight at row 3 with price $200.98
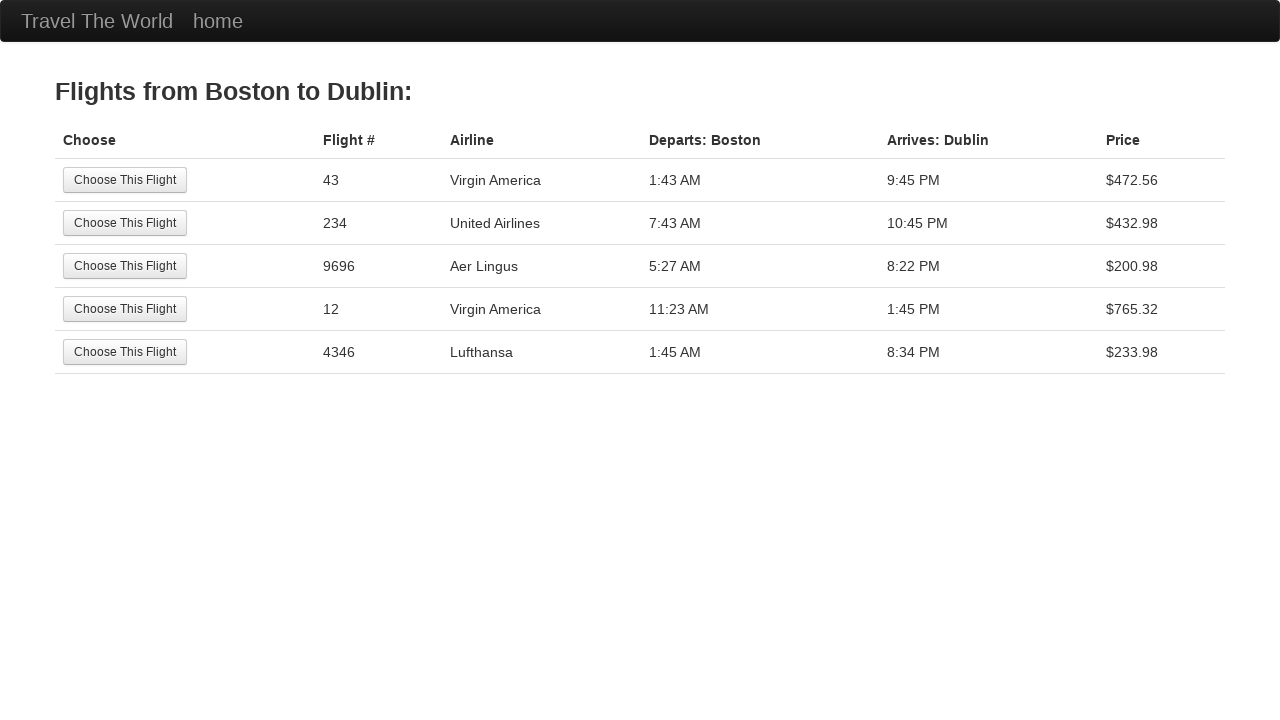

Clicked Choose This Flight button for cheapest option at (125, 266) on //table[@class='table']//tr[3]//td[1]//input[@type='submit']
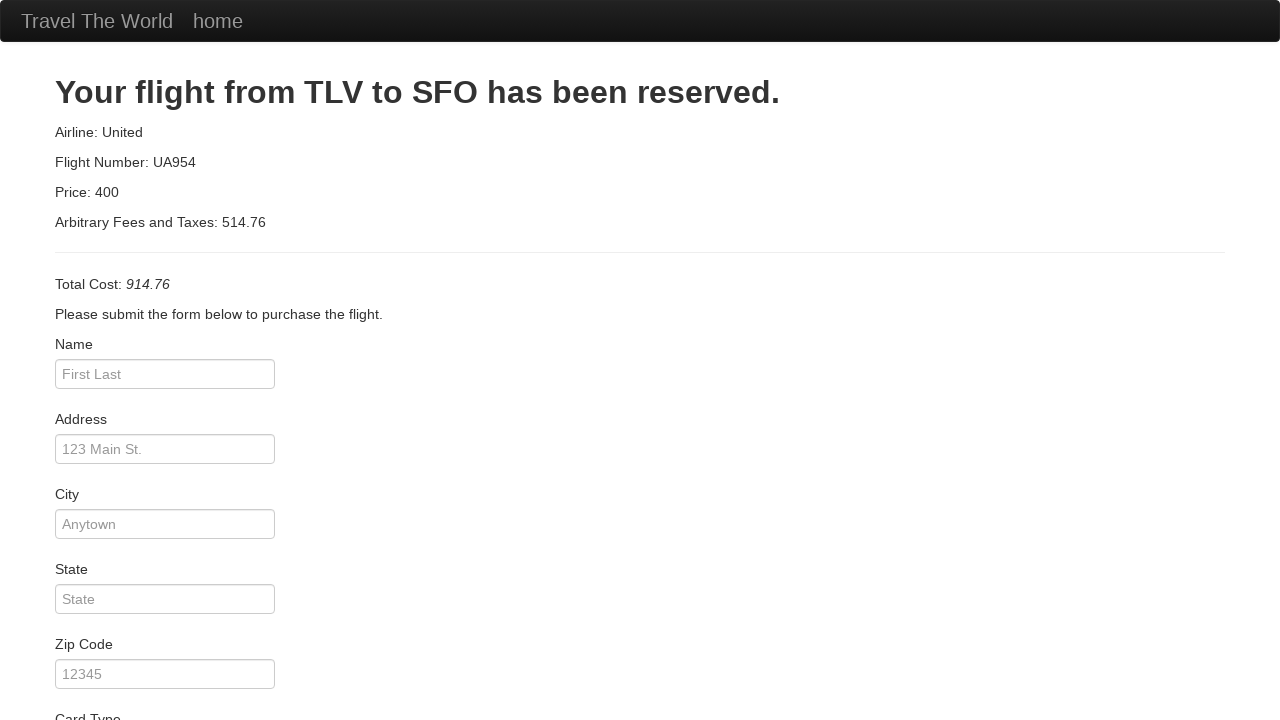

Filled passenger name field with 'John Smith' on //input[@id='inputName']
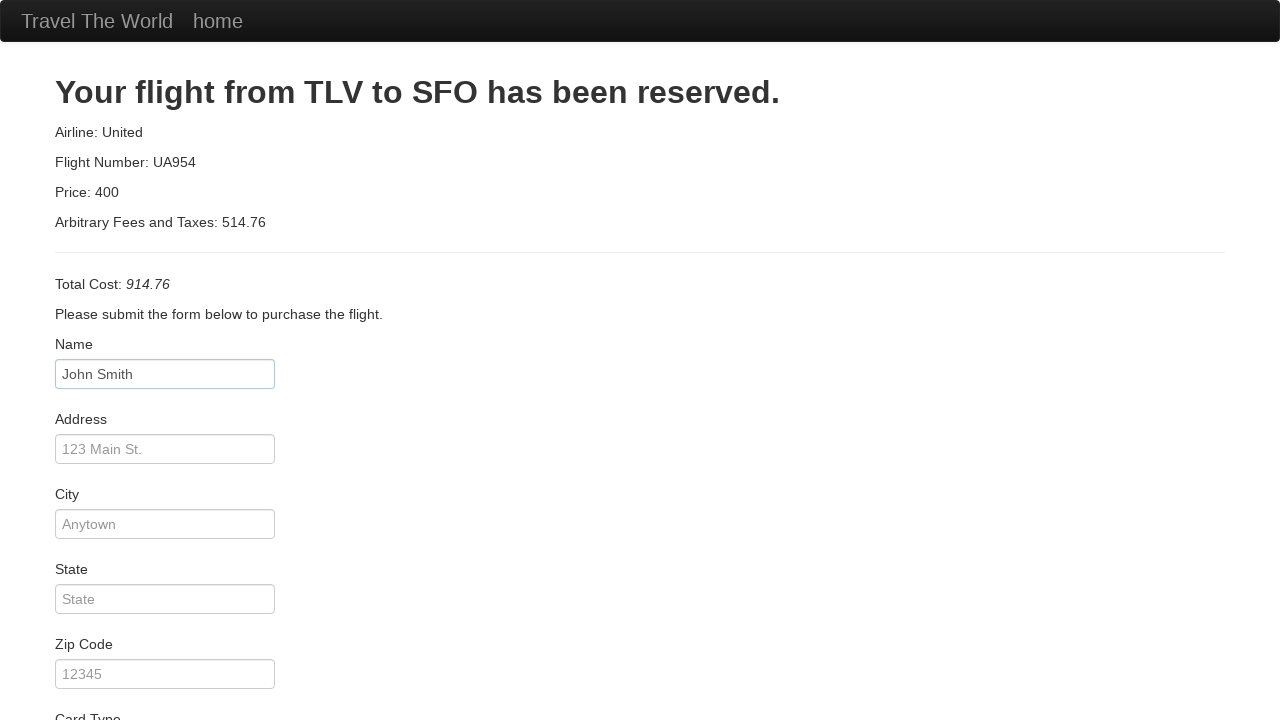

Filled address field with '123 Main Street' on //input[@id='address']
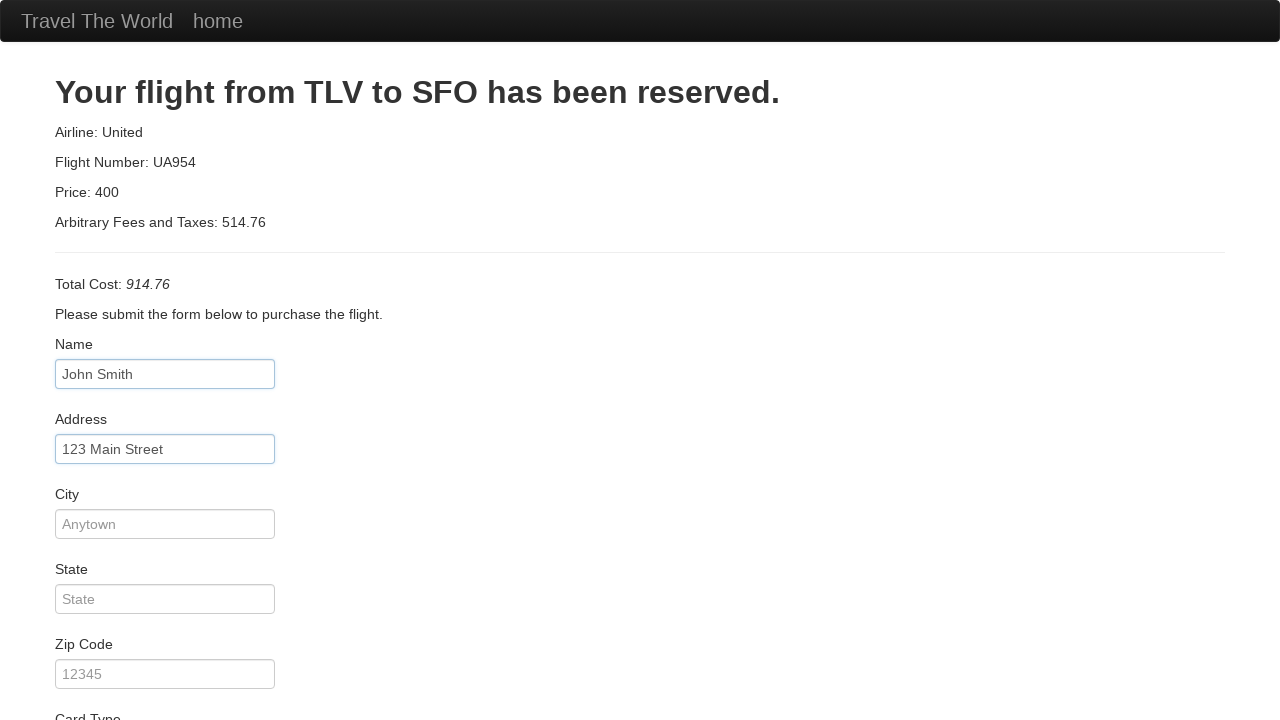

Filled city field with 'Boston' on //input[@id='city']
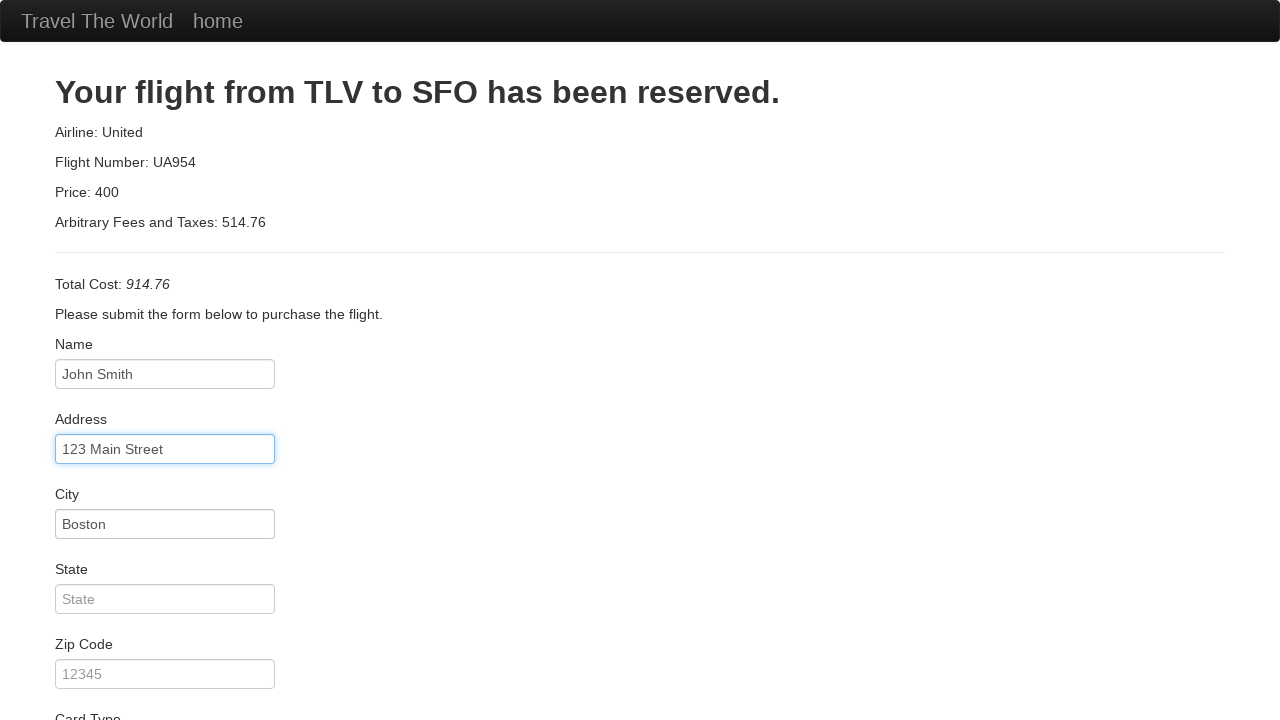

Filled state field with 'Massachusetts' on //input[@id='state']
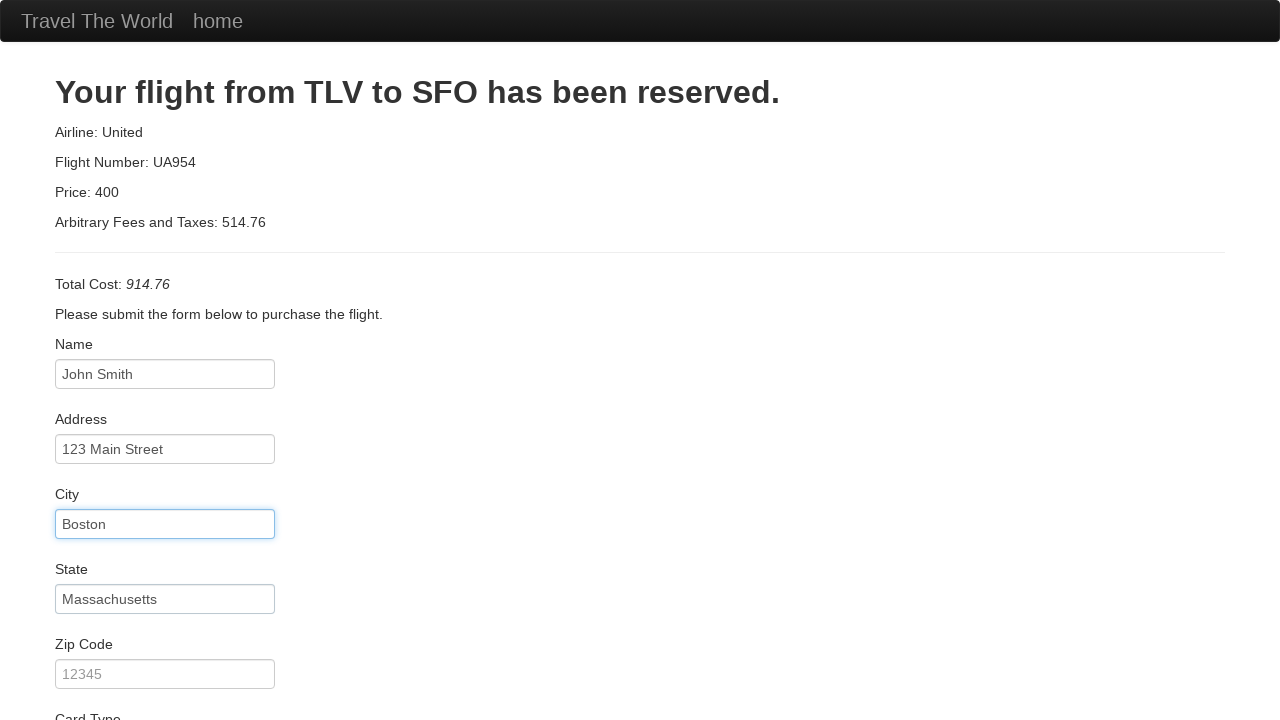

Filled zip code field with '02134' on //input[@id='zipCode']
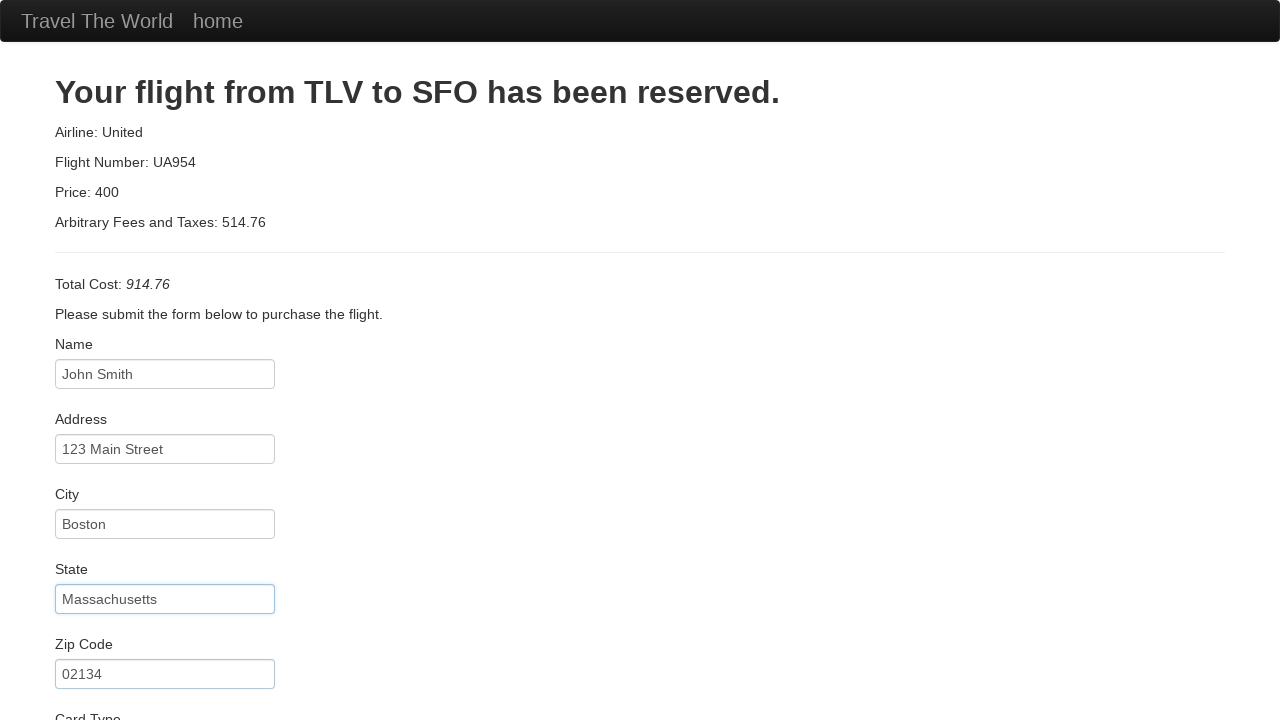

Selected American Express as card type on xpath=//select[@name='cardType']
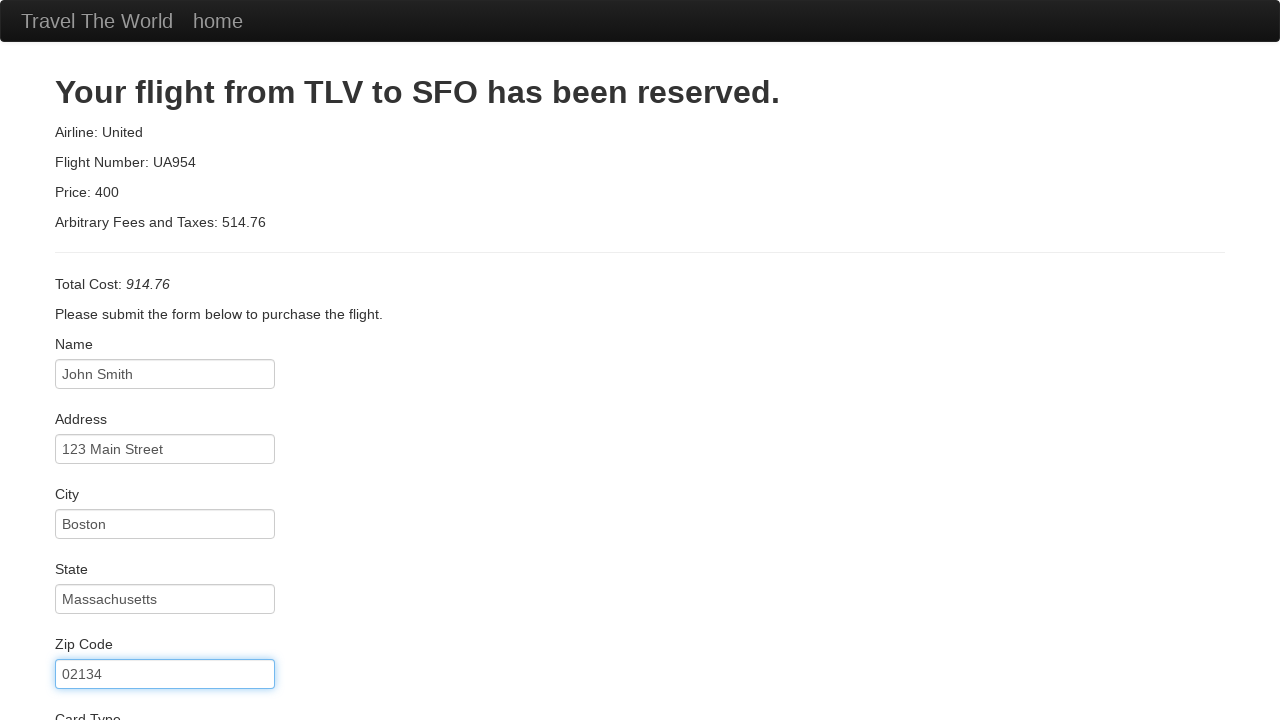

Filled credit card number field on //input[@id='creditCardNumber']
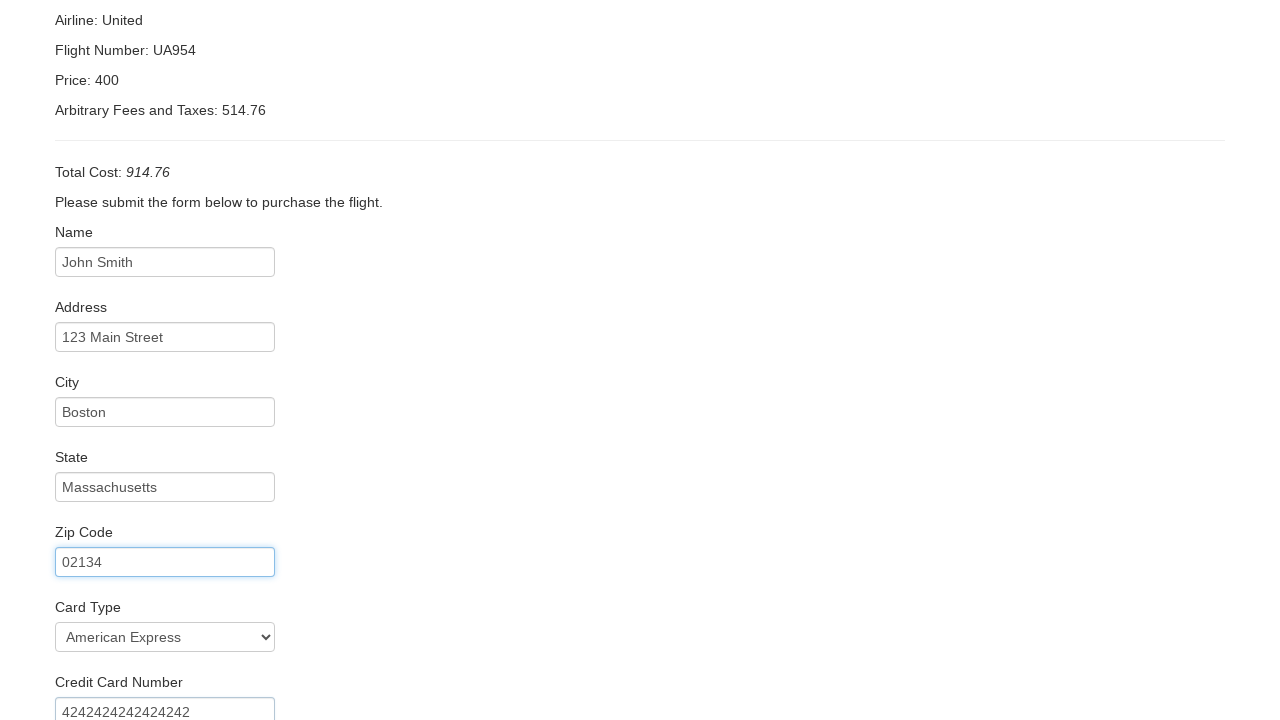

Filled credit card expiration month with '12' on //input[@id='creditCardMonth']
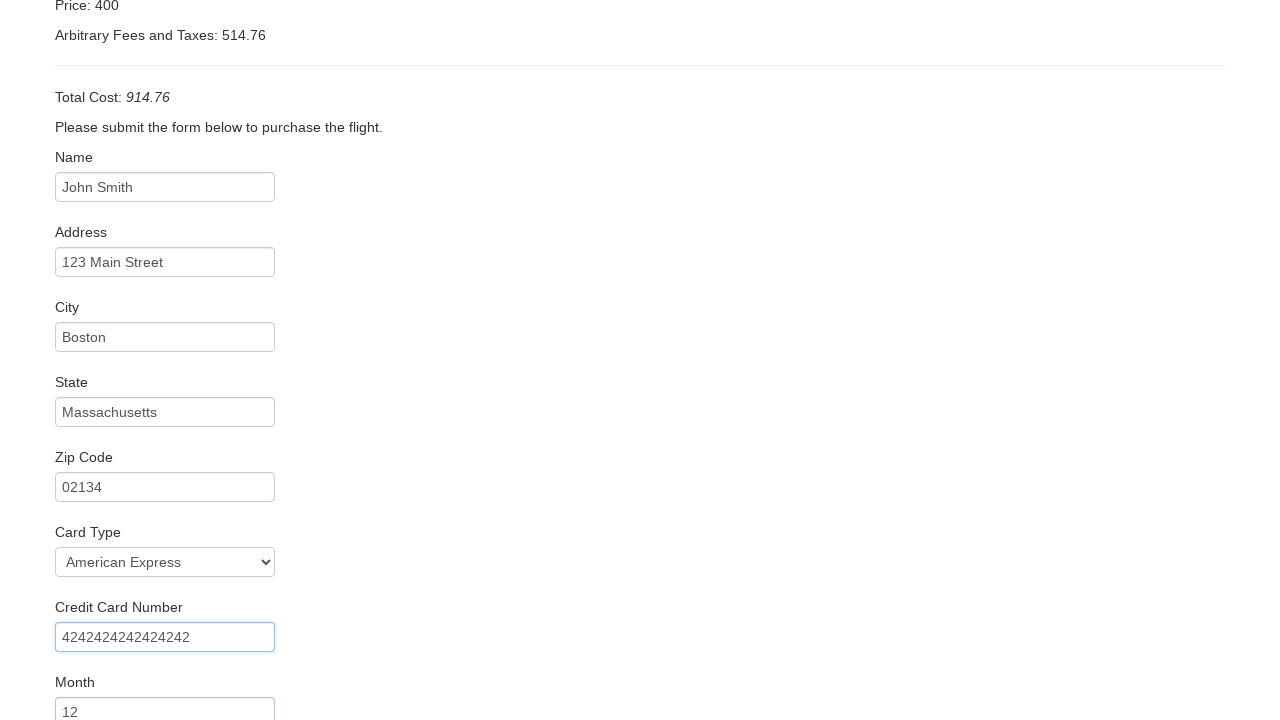

Filled credit card expiration year with '2025' on //input[@id='creditCardYear']
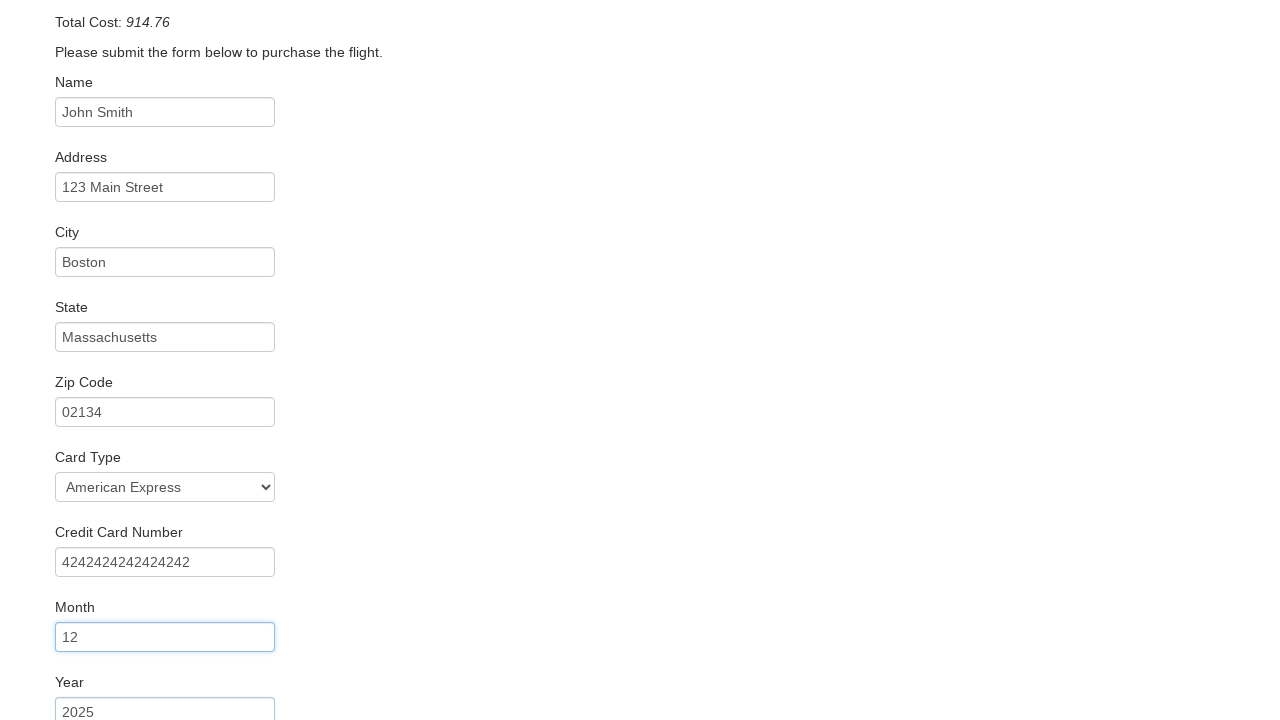

Filled name on card field with 'John Smith' on //input[@id='nameOnCard']
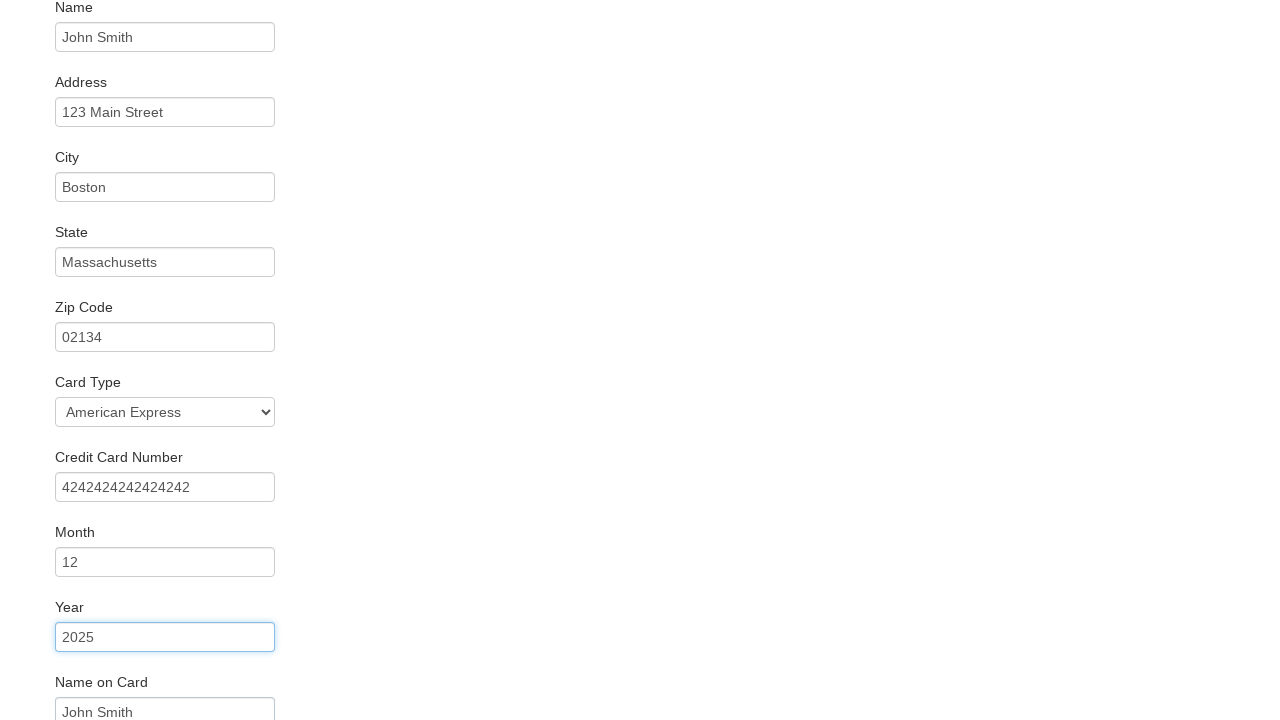

Checked Remember Me checkbox at (62, 656) on xpath=//input[@id='rememberMe']
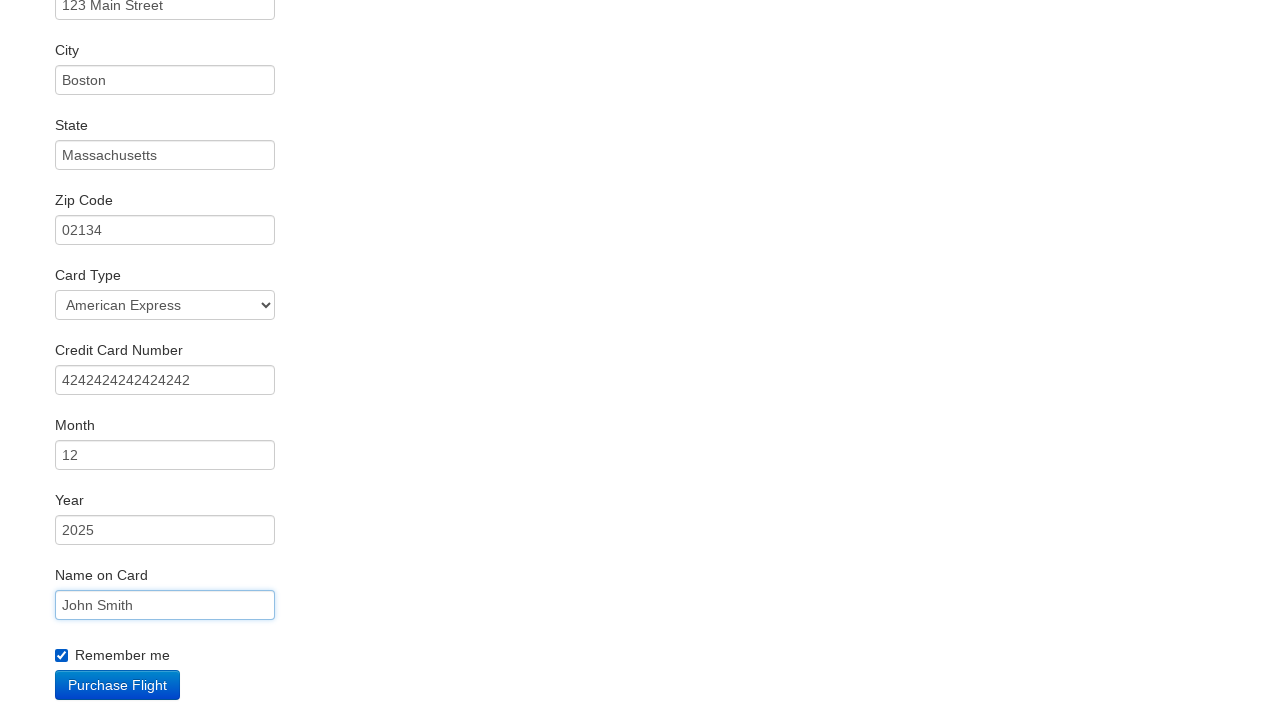

Clicked Purchase Flight button to complete booking at (118, 685) on xpath=//input[@value='Purchase Flight']
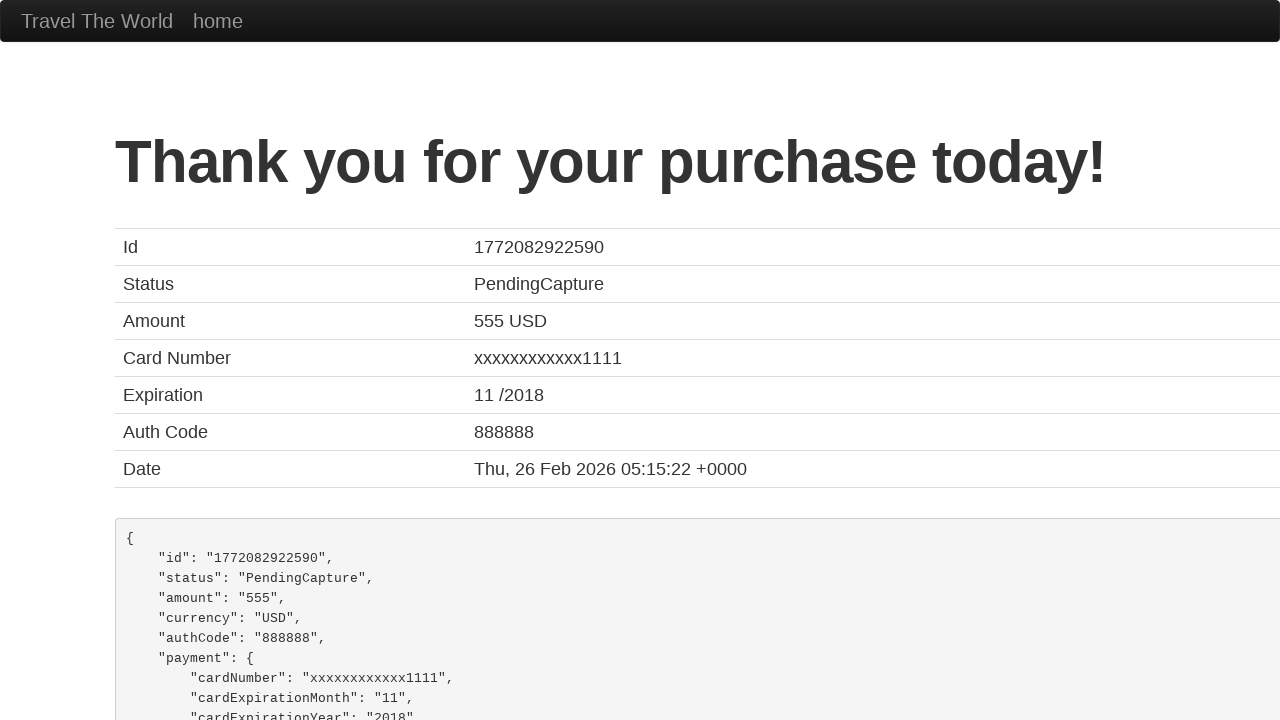

Confirmation page loaded
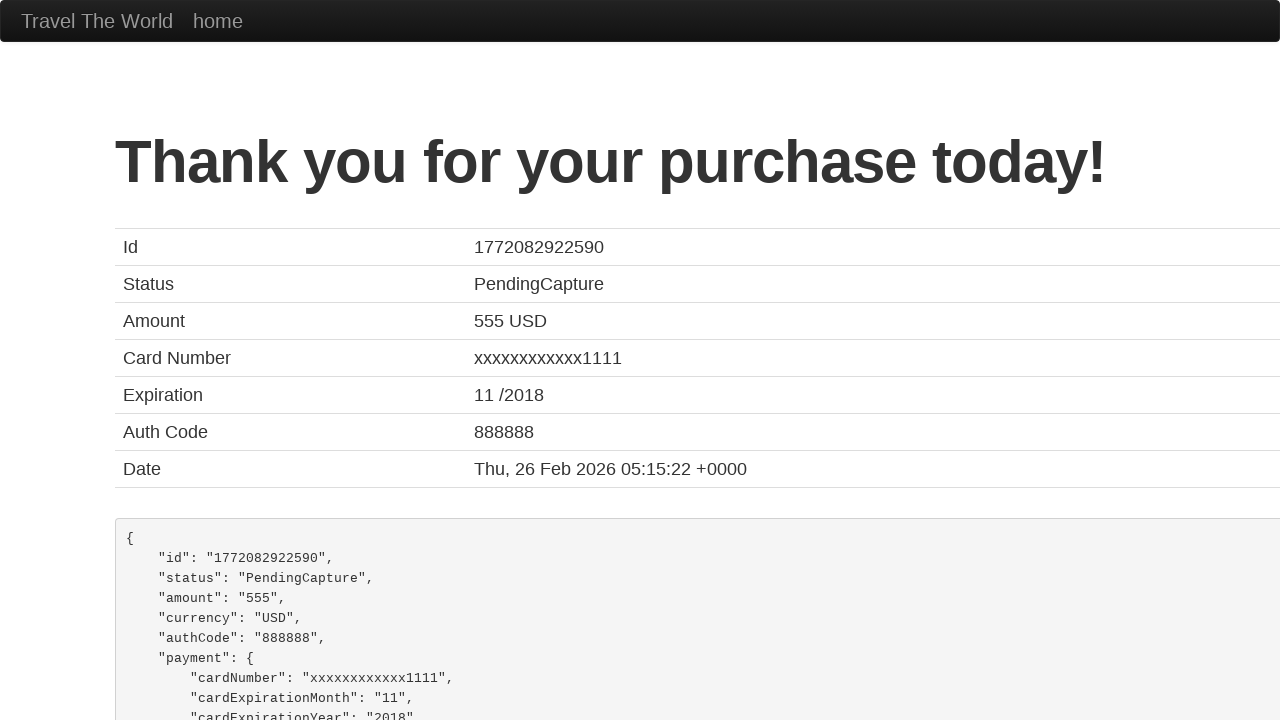

Verified success message: 'Thank you for your purchase'
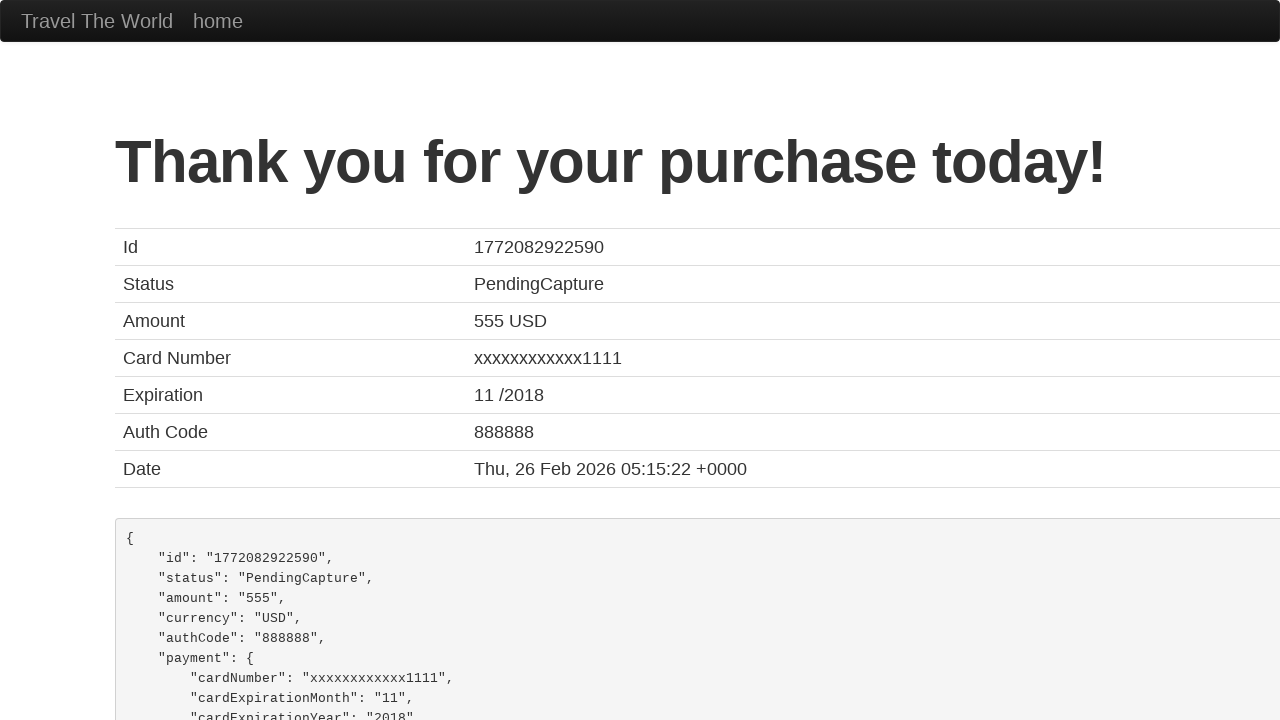

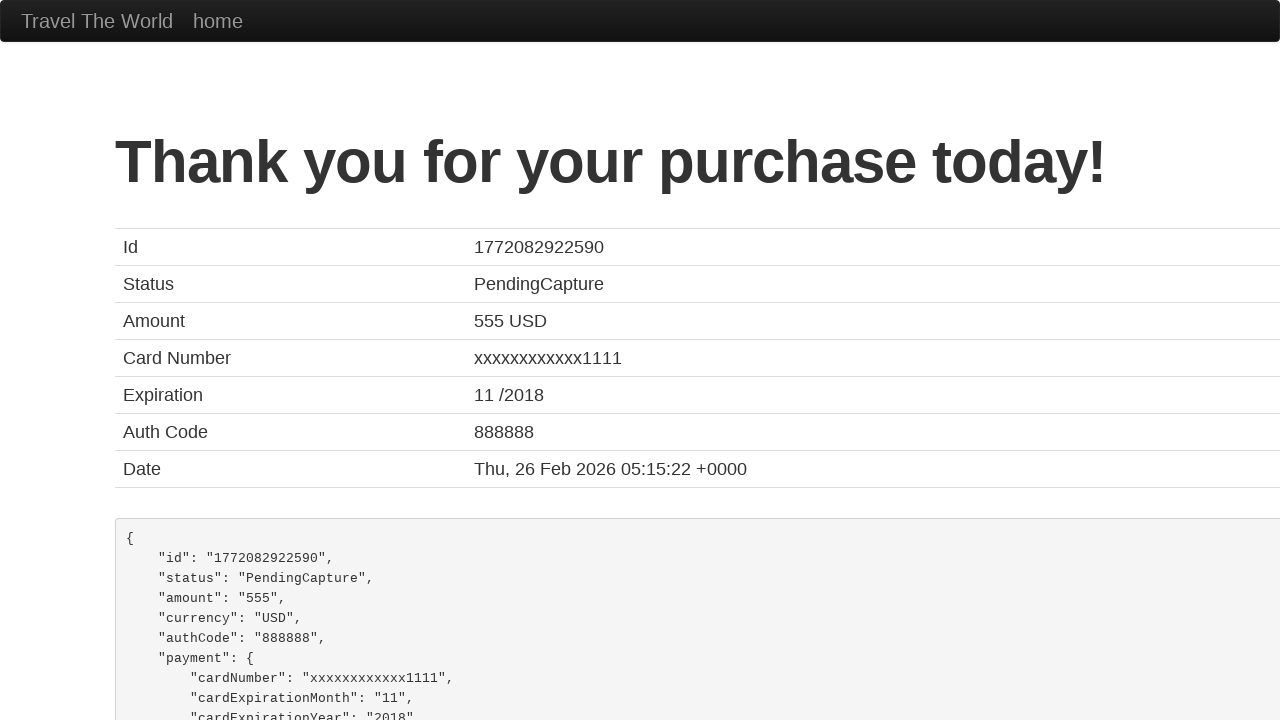